Tests the resizable element functionality on demoqa.com by navigating to the Interactions section, clicking on Resizable, and resizing an element by dragging it vertically to verify the size changes.

Starting URL: https://demoqa.com/

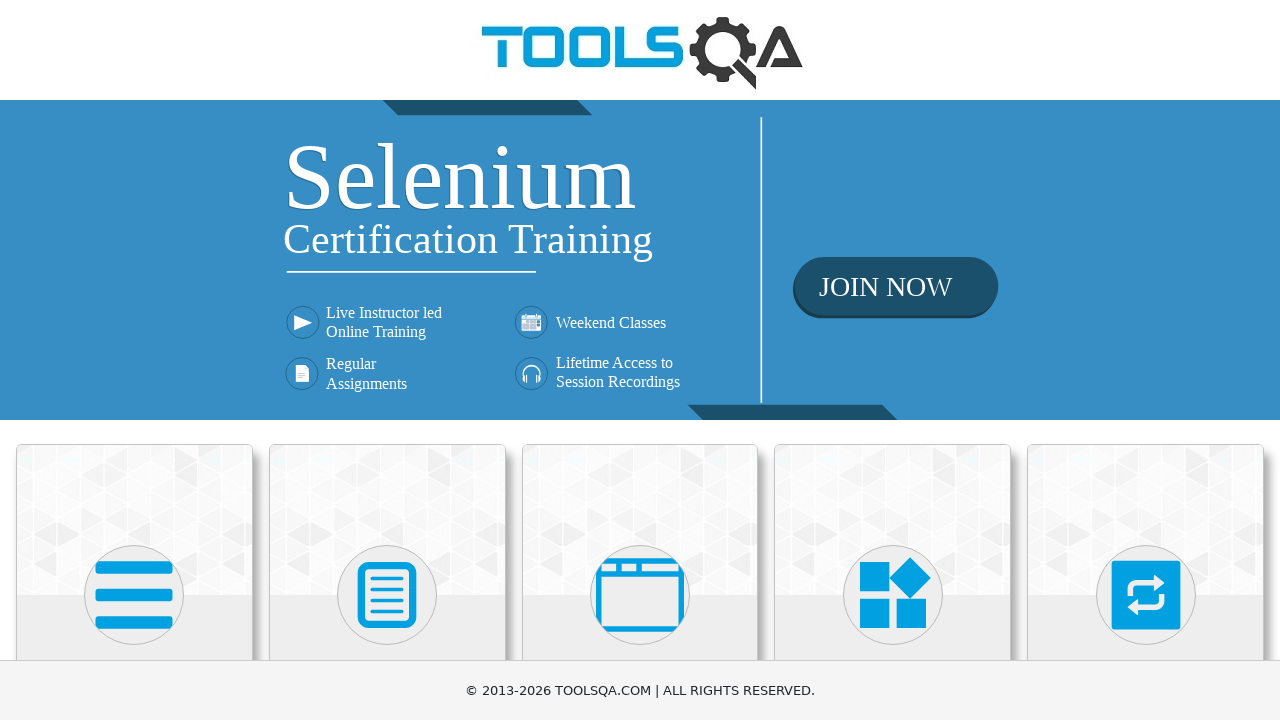

Scrolled down 400px to see the Interactions card
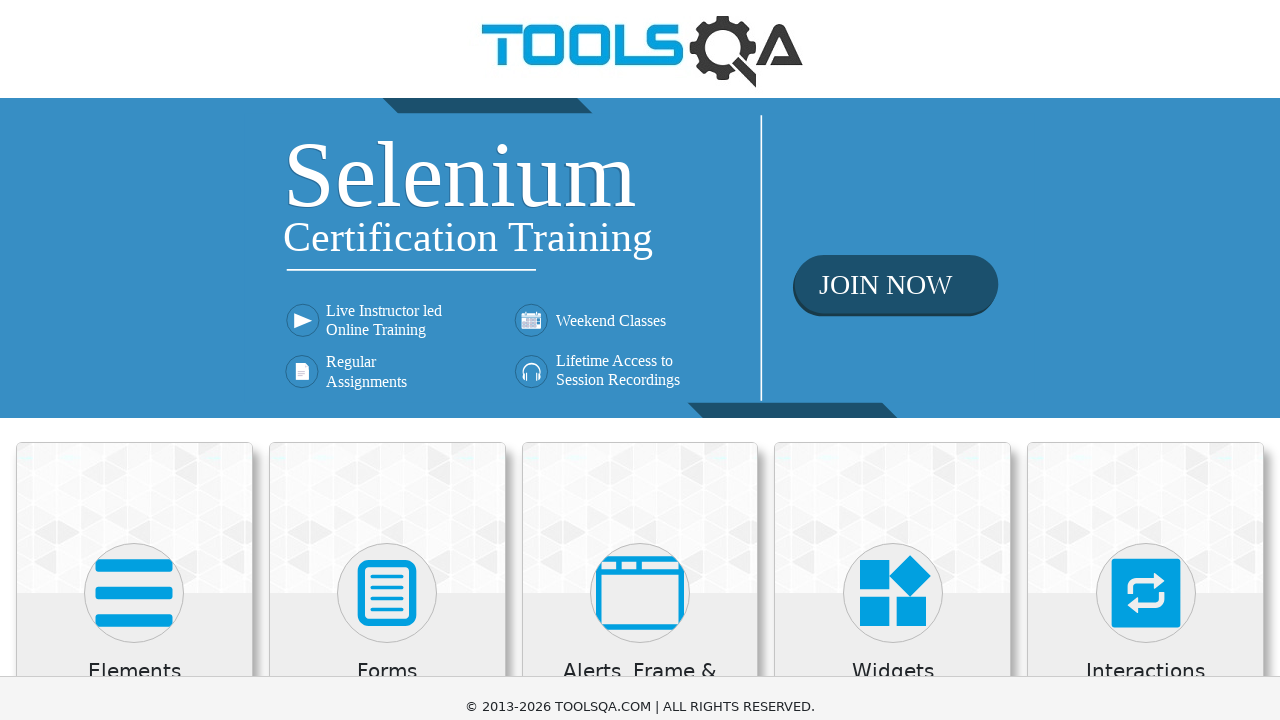

Clicked on the Interactions card at (1146, 273) on xpath=//h5[text()='Interactions']
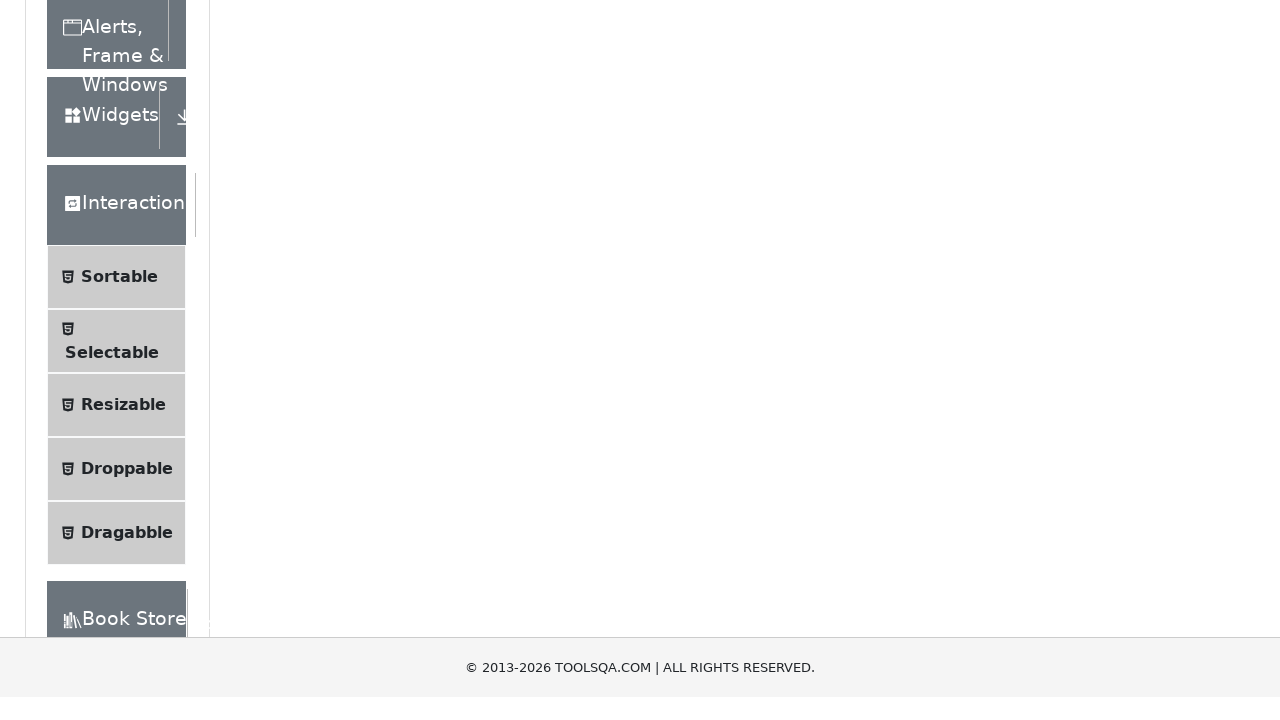

Scrolled down 300px to see menu options
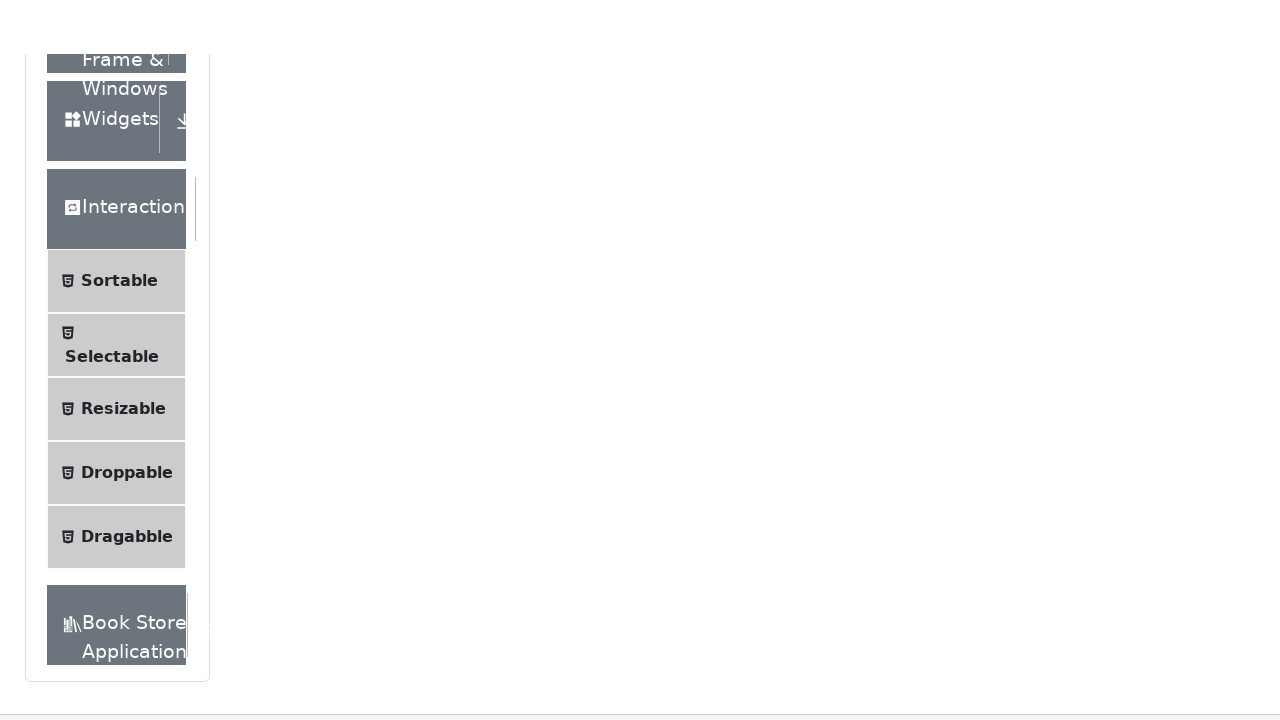

Clicked on Resizable menu item at (123, 347) on xpath=//span[text()='Resizable']
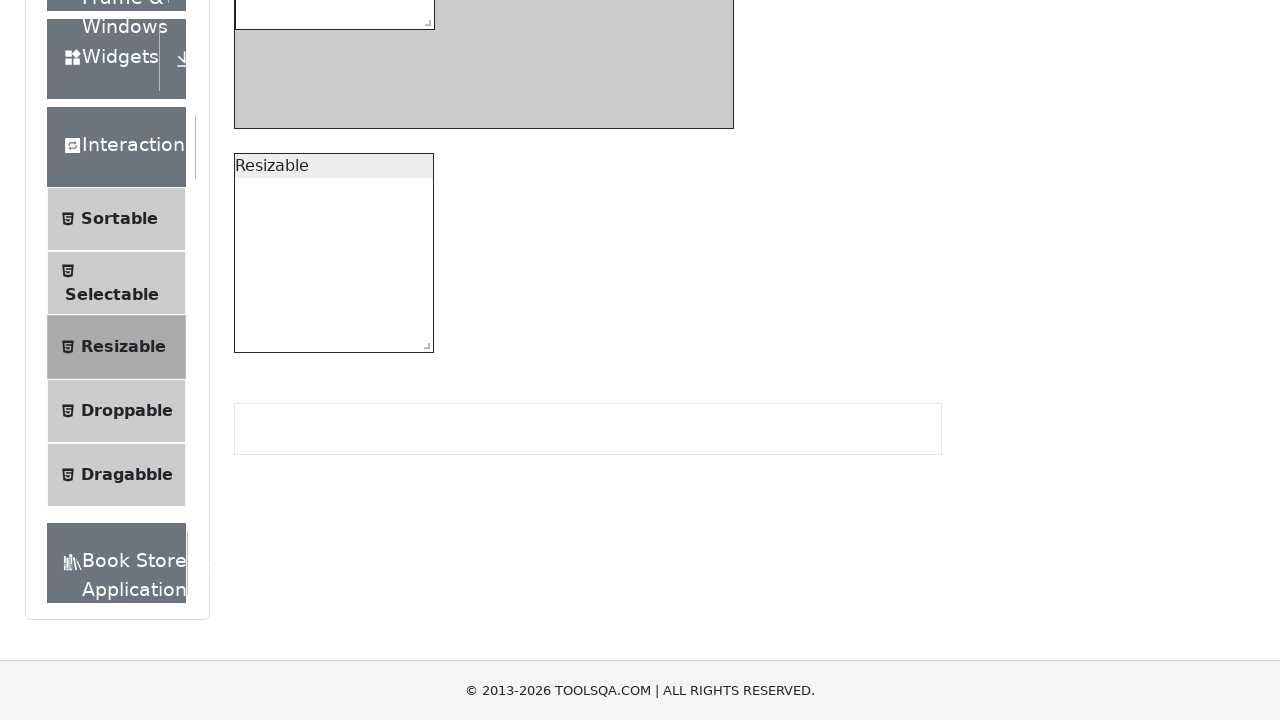

Resizable element became visible
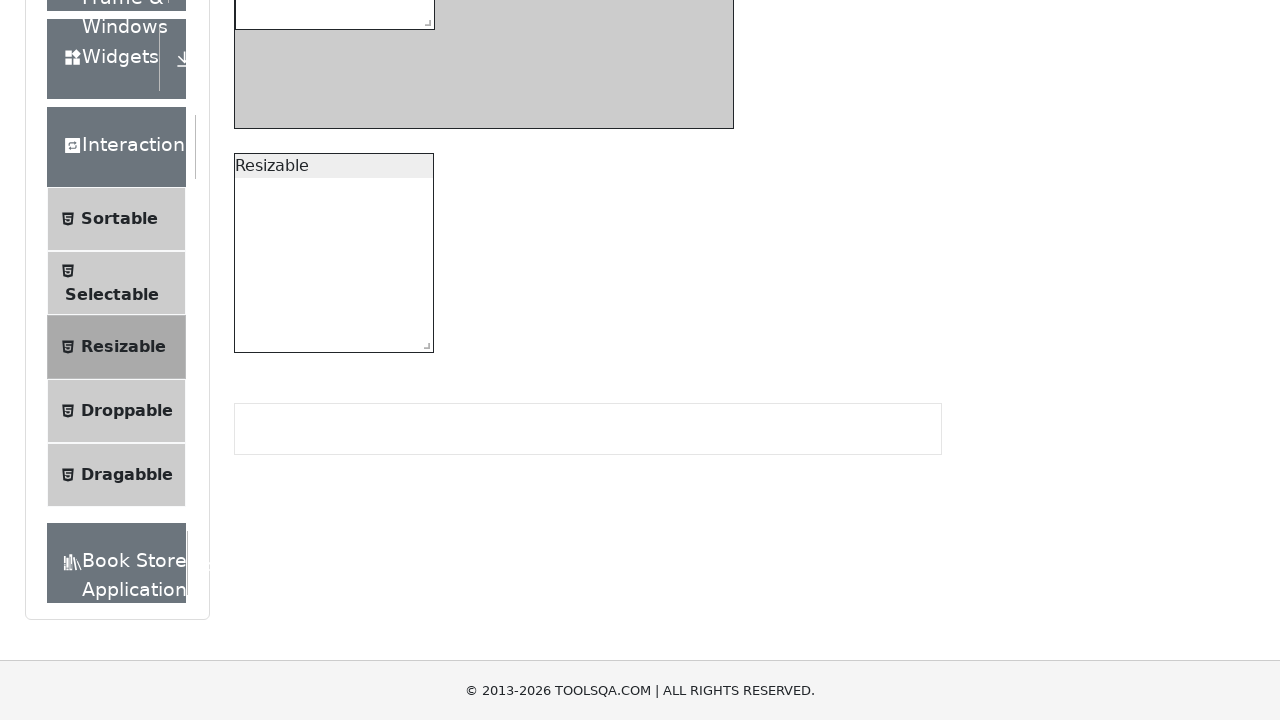

Scrolled down 300px to see the resizable element fully
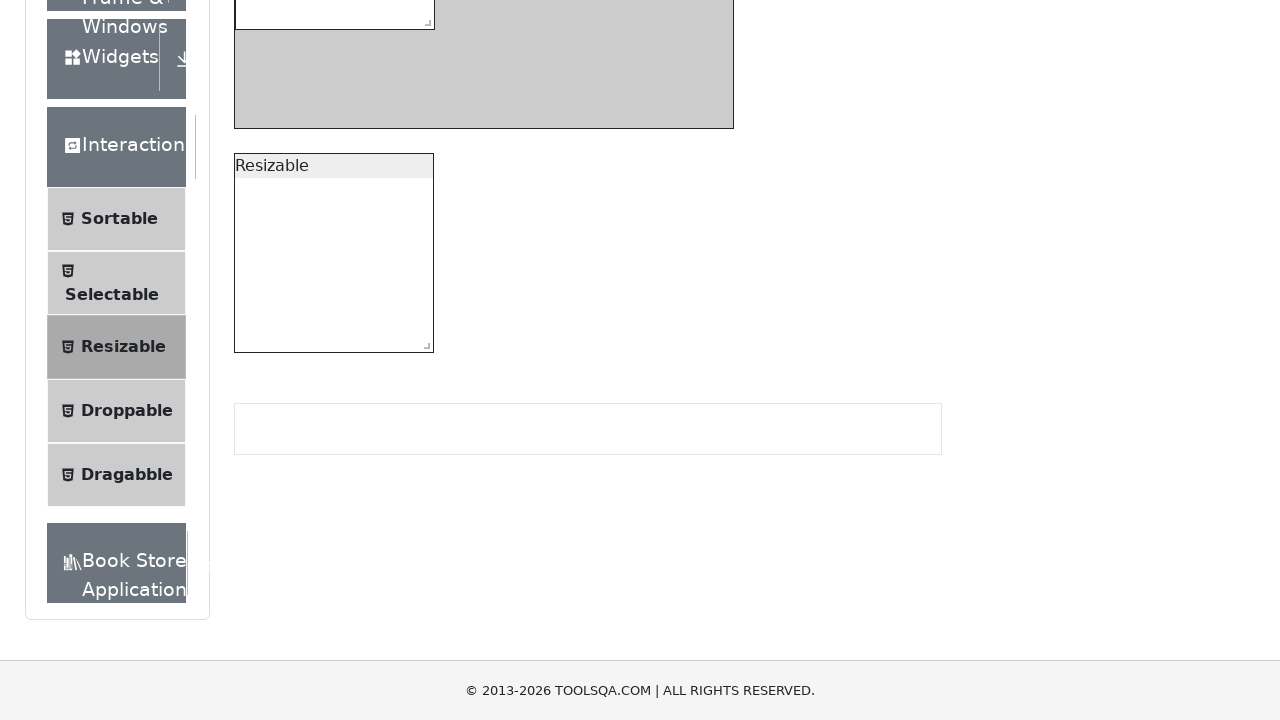

Located the resize handle element
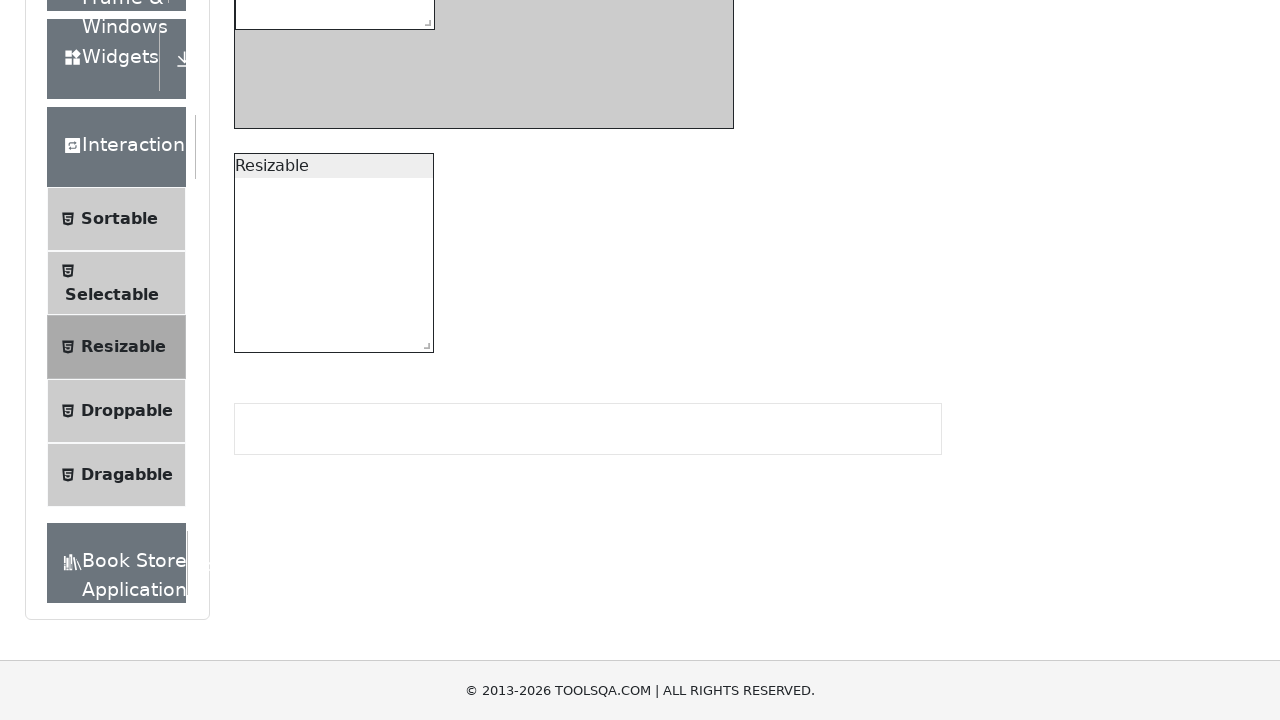

Dragged the resize handle down by 100 pixels to resize the element vertically at (413, 432)
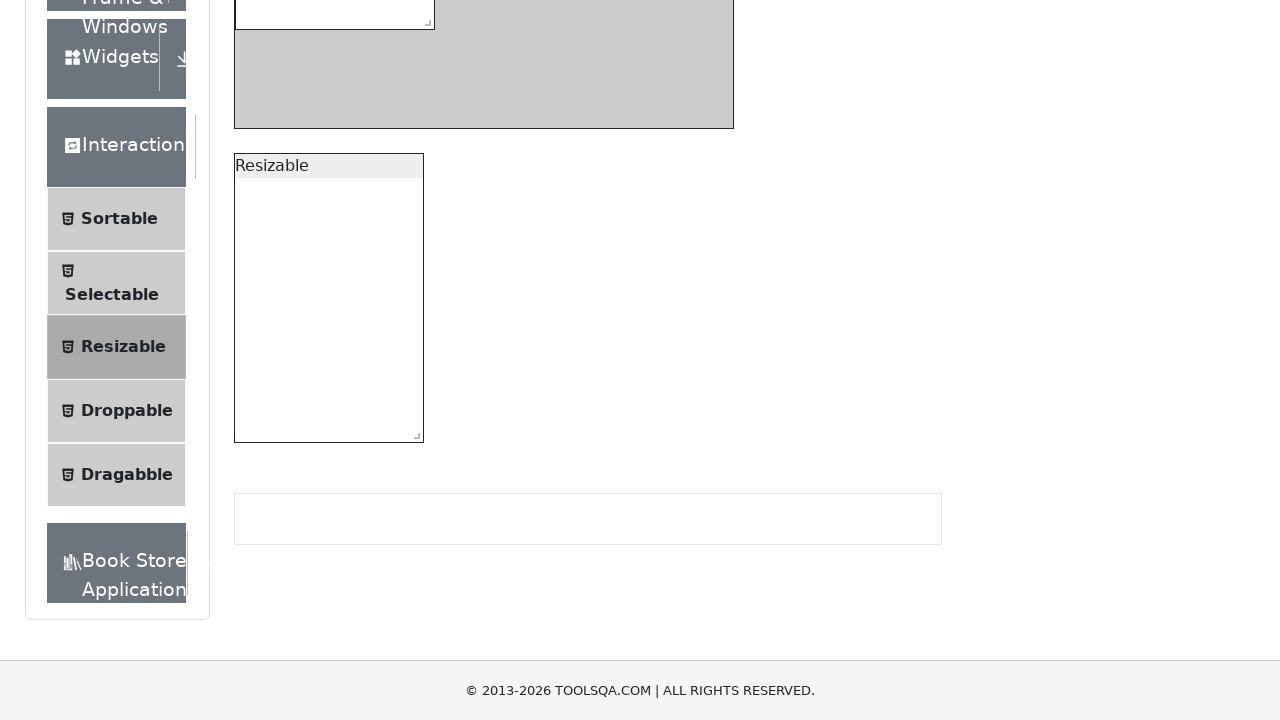

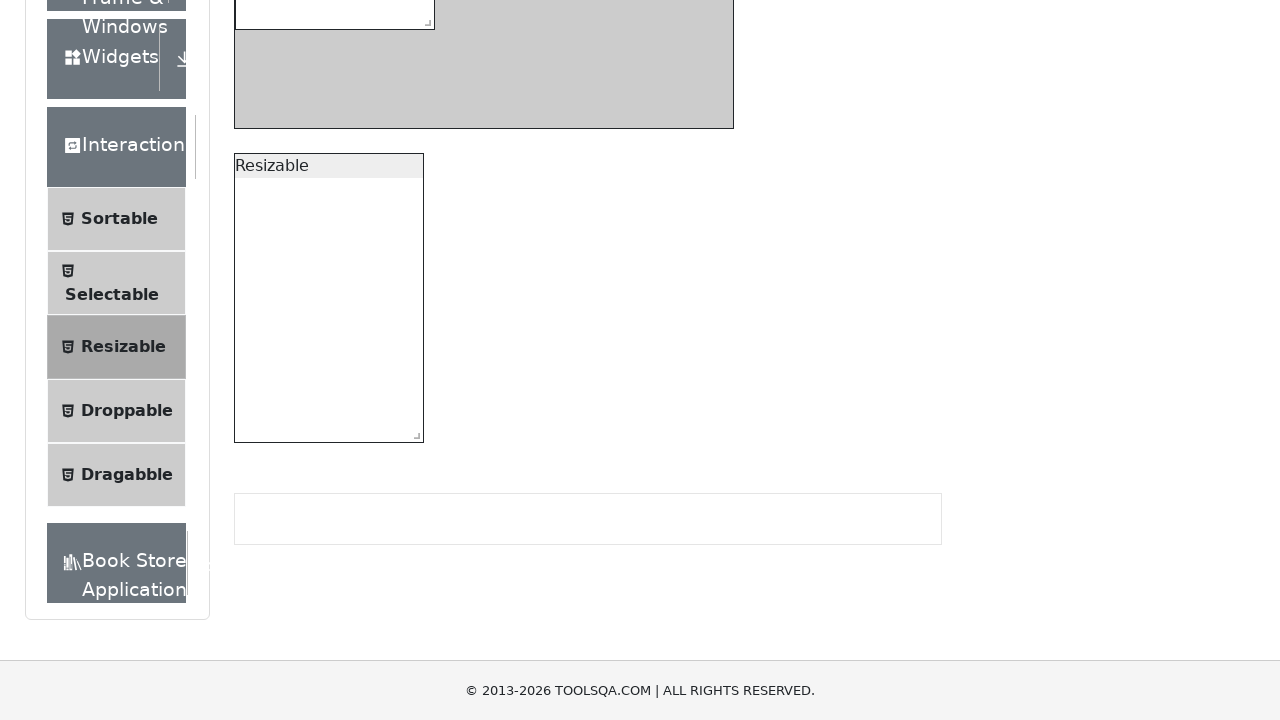